Tests checkbox functionality by checking all checkboxes on the page and verifying they are checked

Starting URL: https://rahulshettyacademy.com/AutomationPractice/

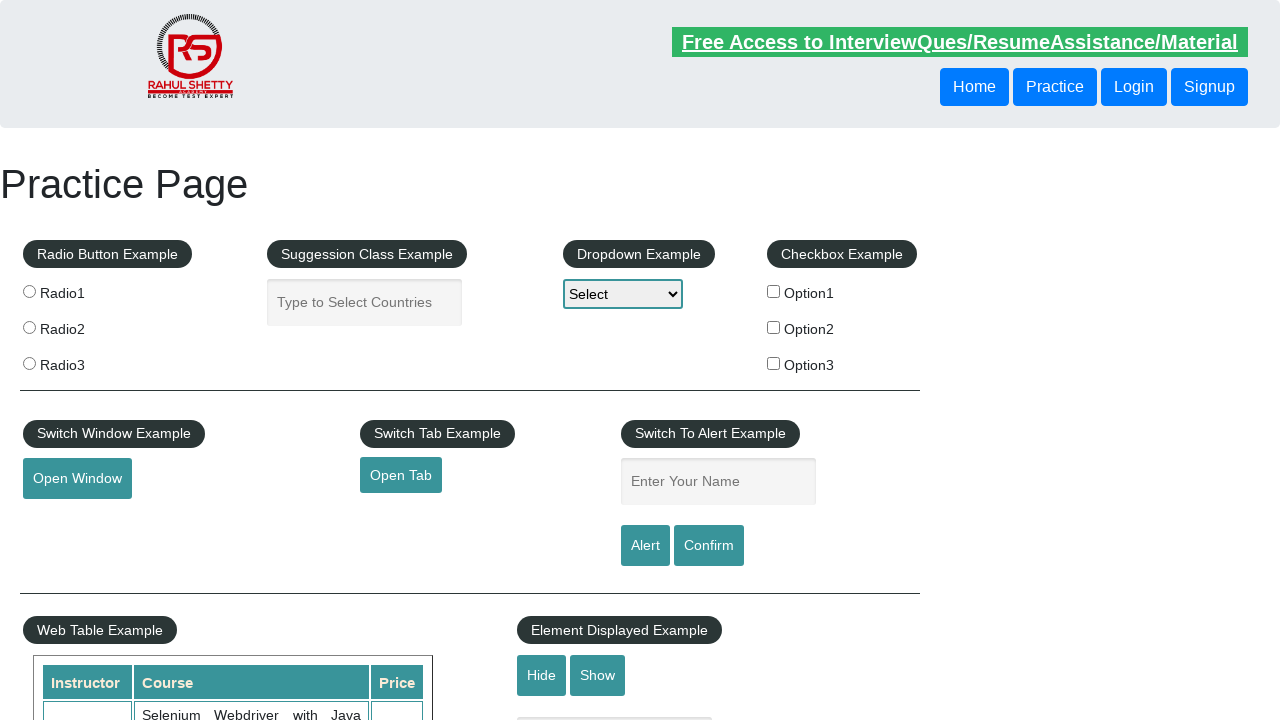

Waited for checkboxes to be visible on the page
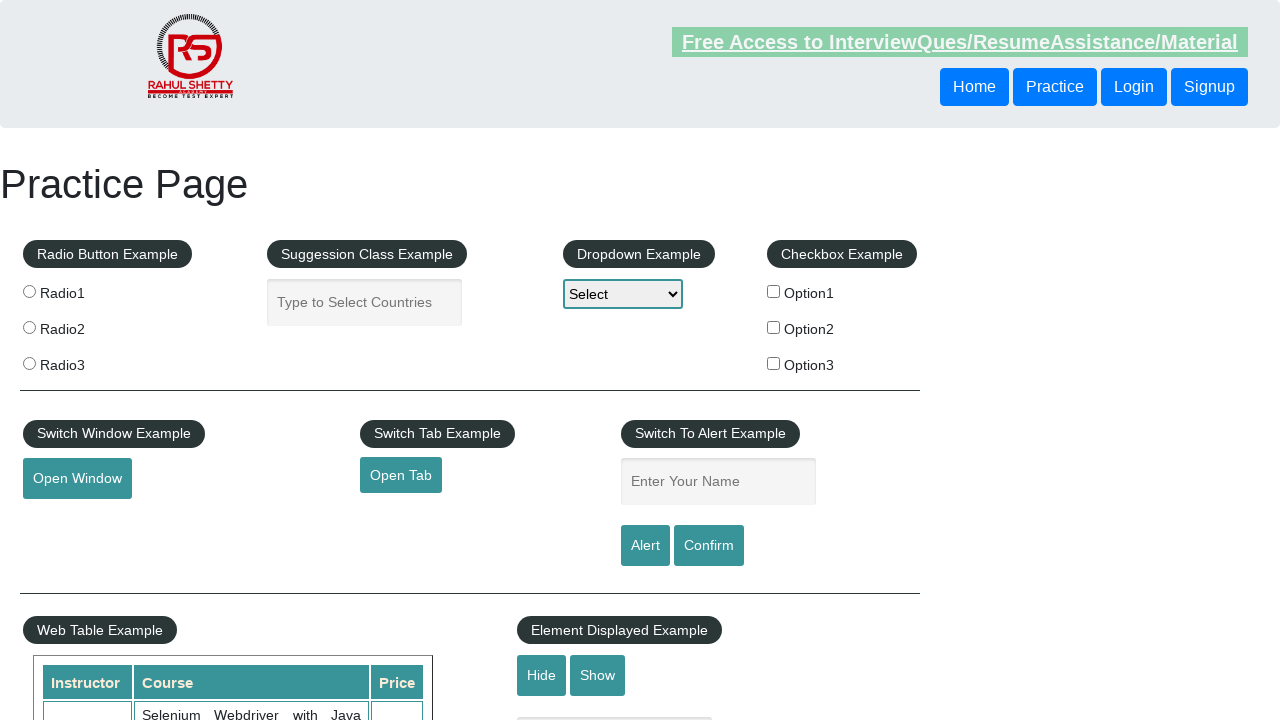

Located all checkboxes on the page
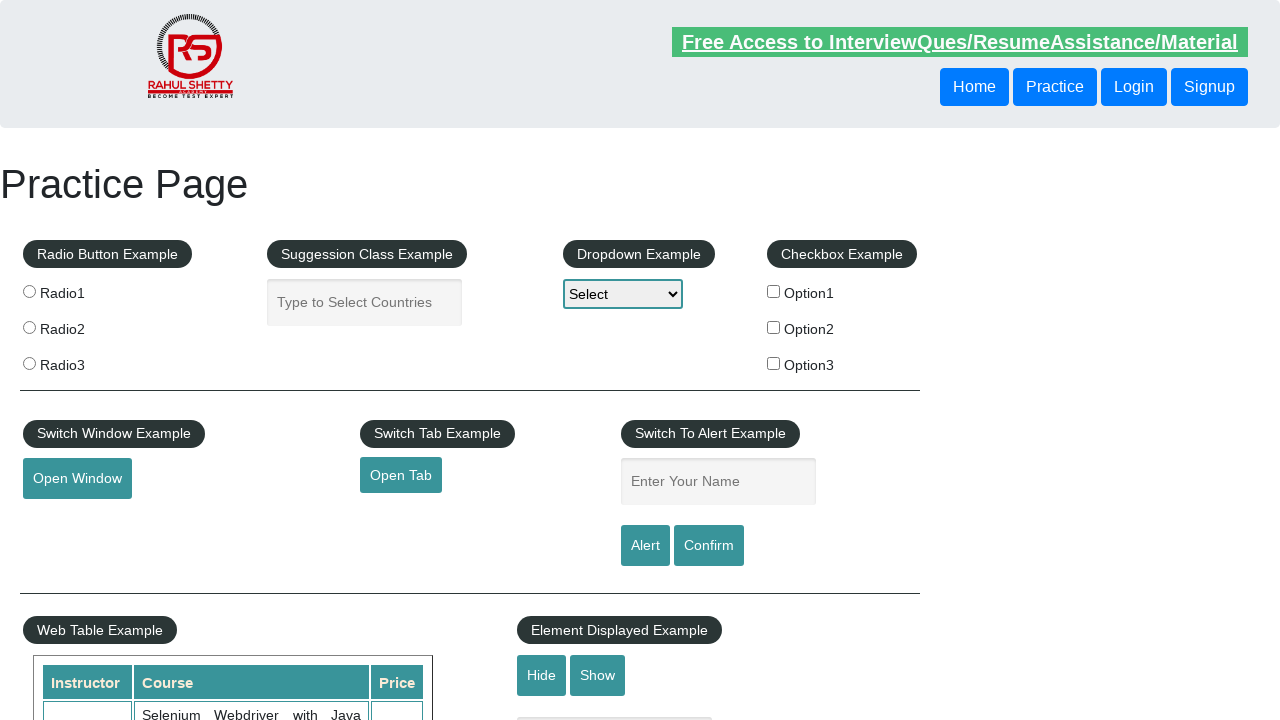

Found 3 checkboxes total
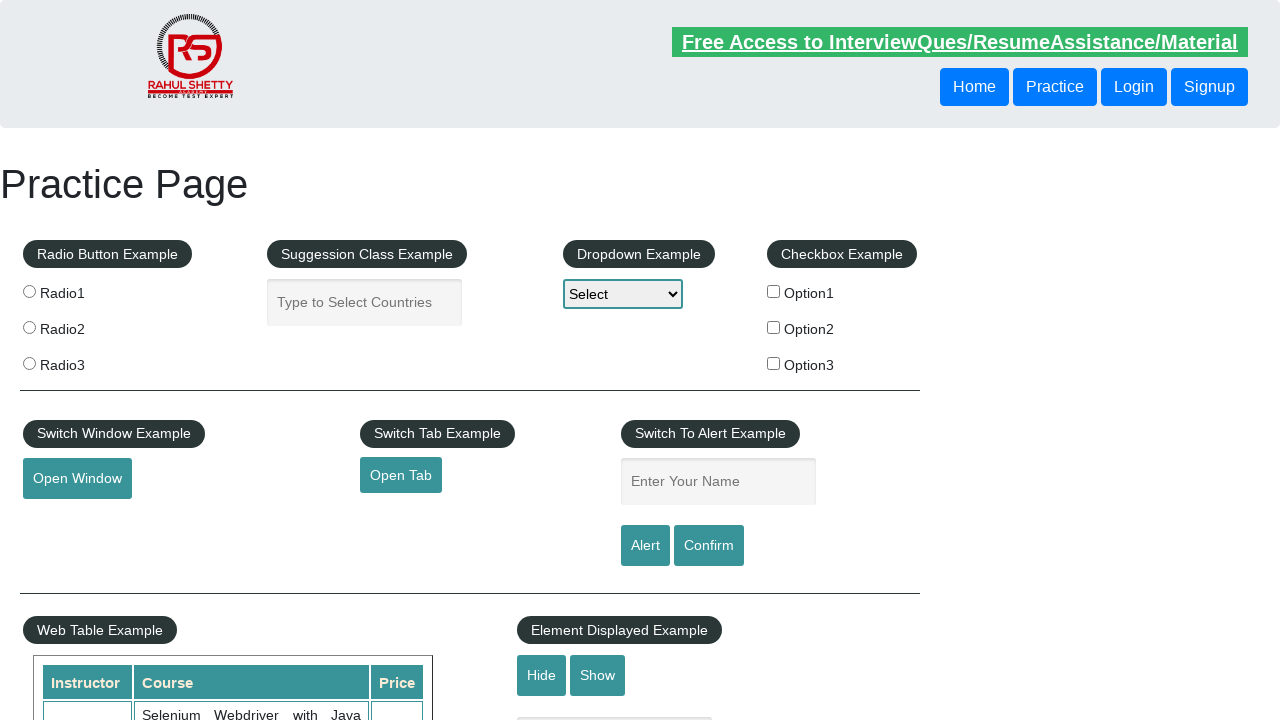

Checked checkbox #1 at (774, 291) on [type="checkbox"] >> nth=0
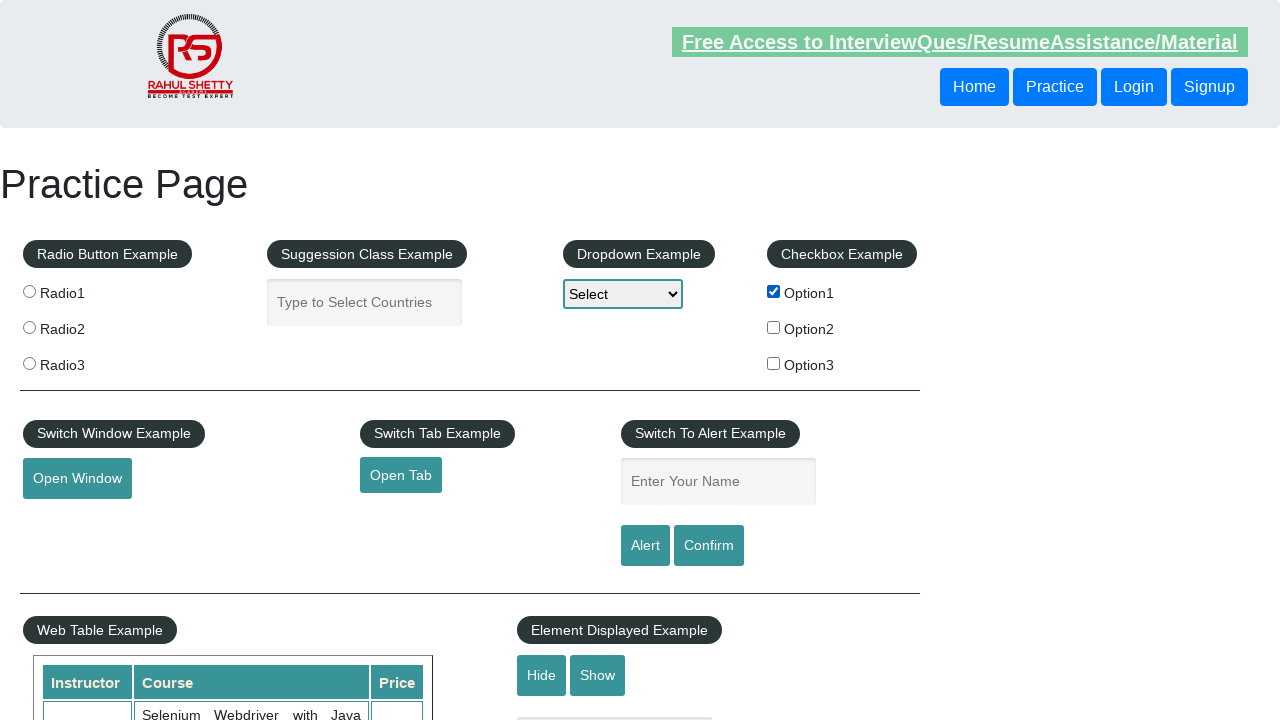

Verified checkbox #1 is checked
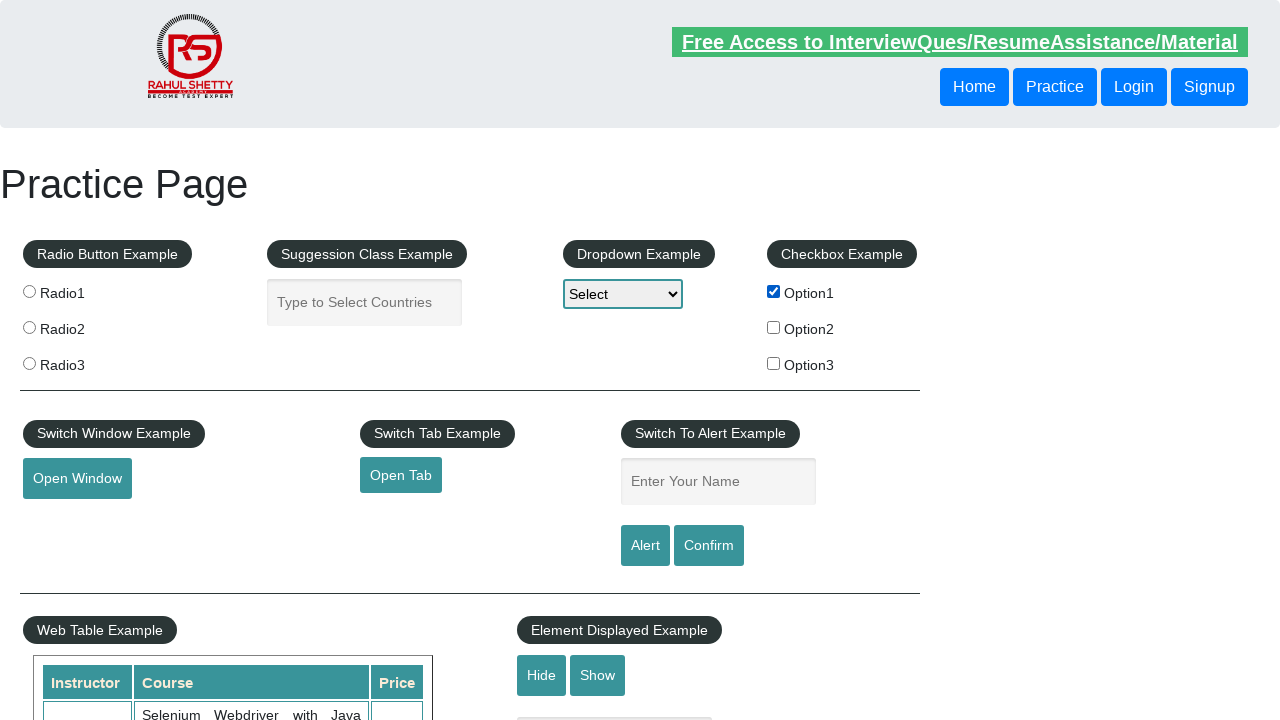

Checked checkbox #2 at (774, 327) on [type="checkbox"] >> nth=1
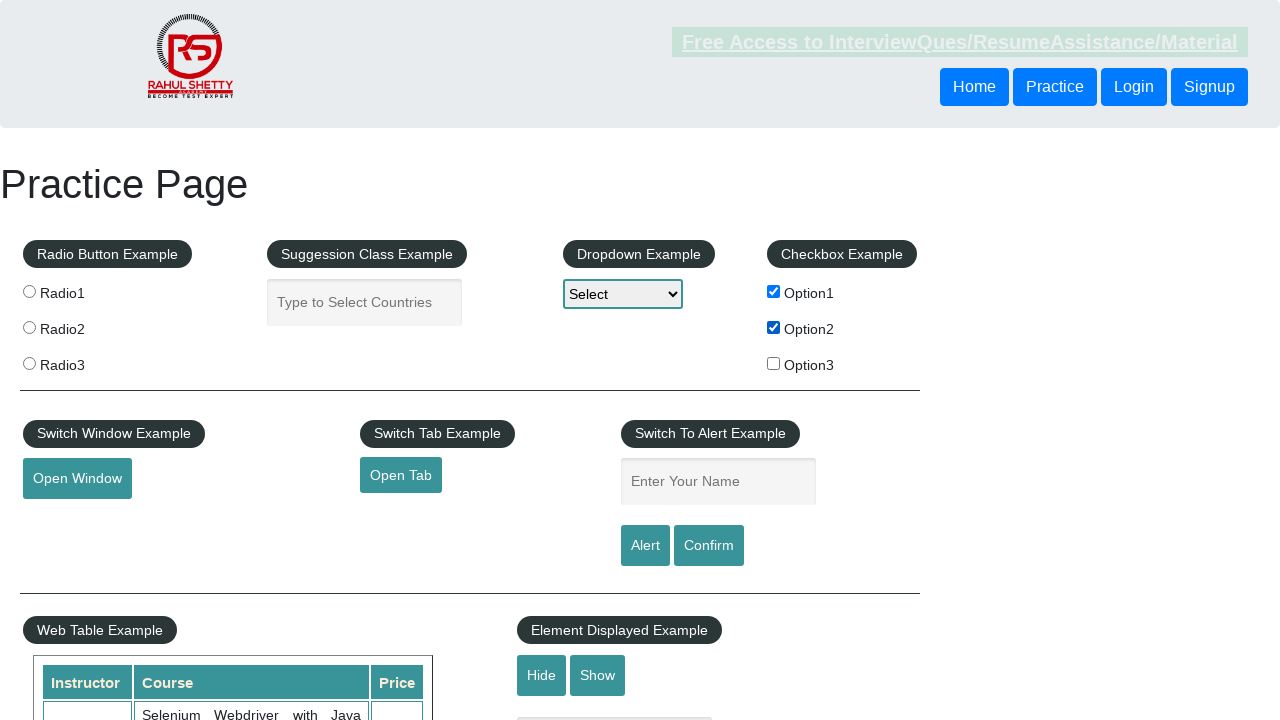

Verified checkbox #2 is checked
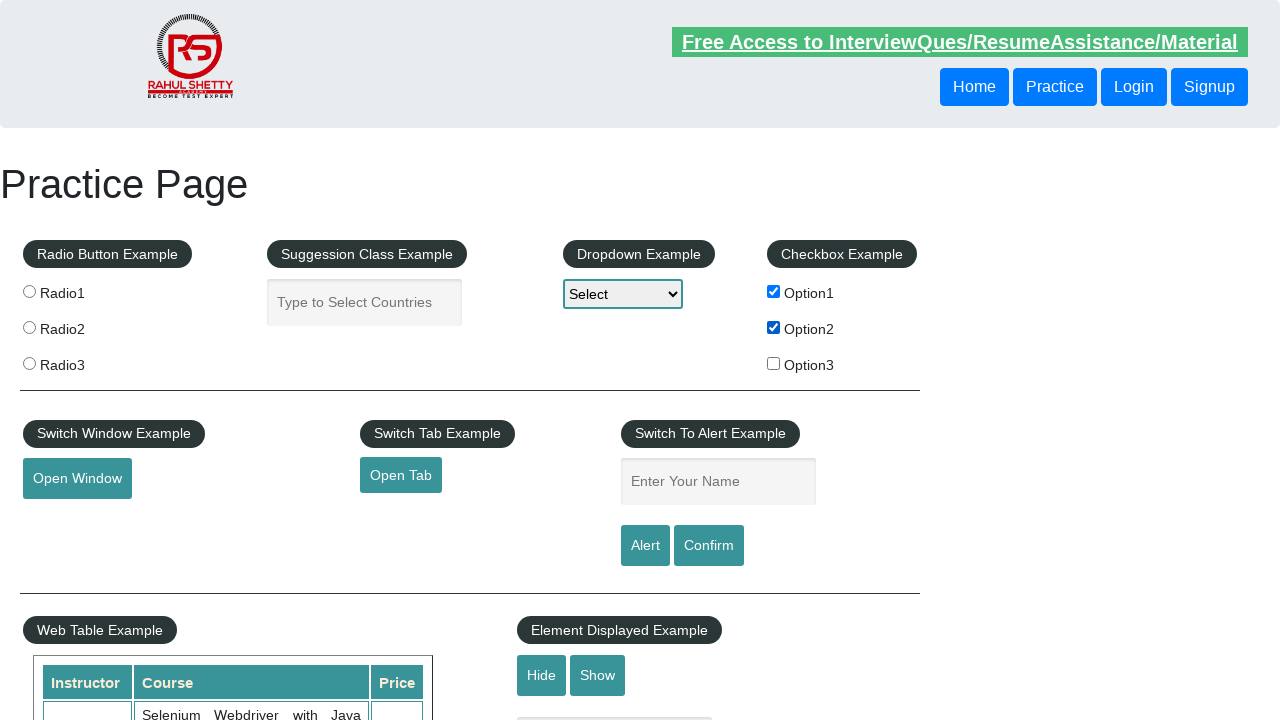

Checked checkbox #3 at (774, 363) on [type="checkbox"] >> nth=2
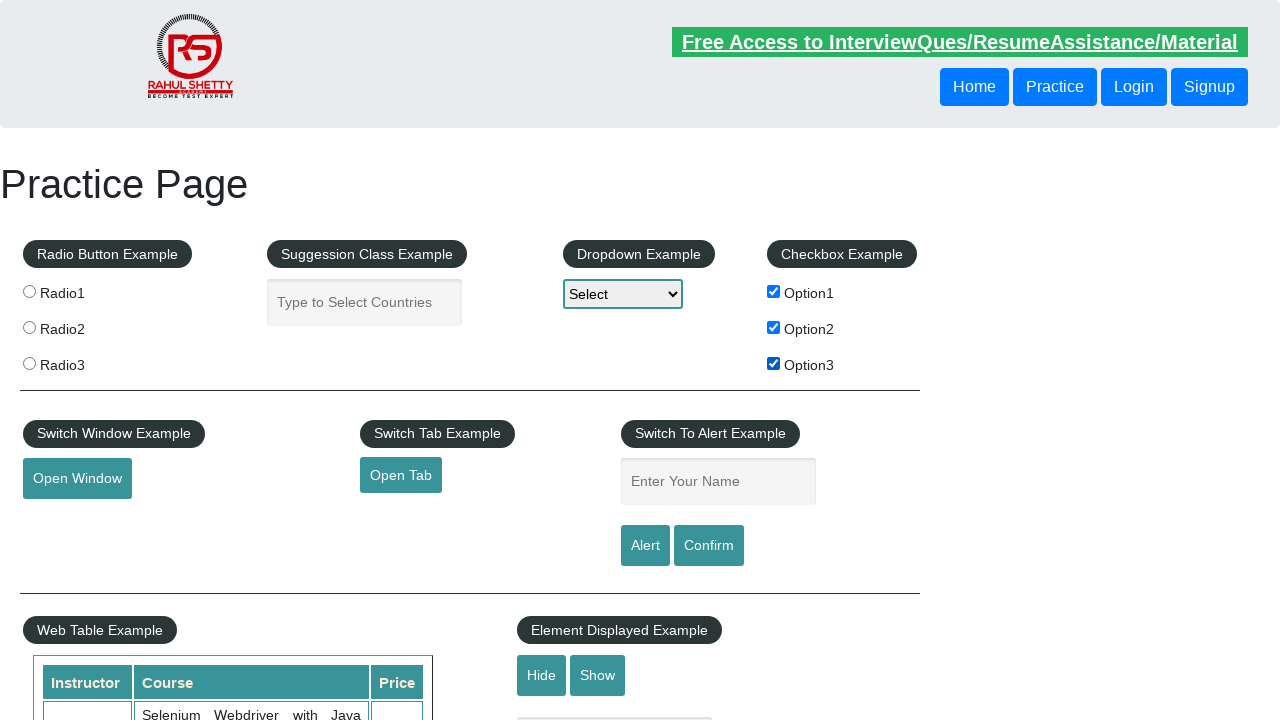

Verified checkbox #3 is checked
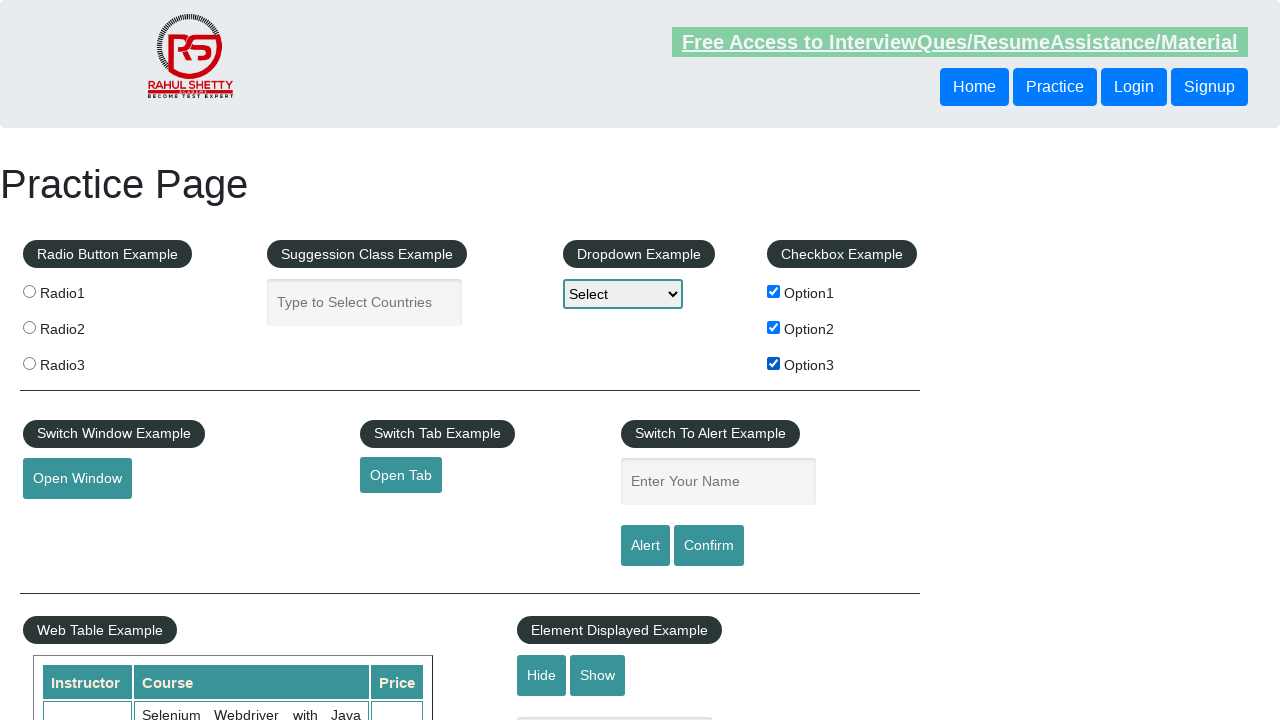

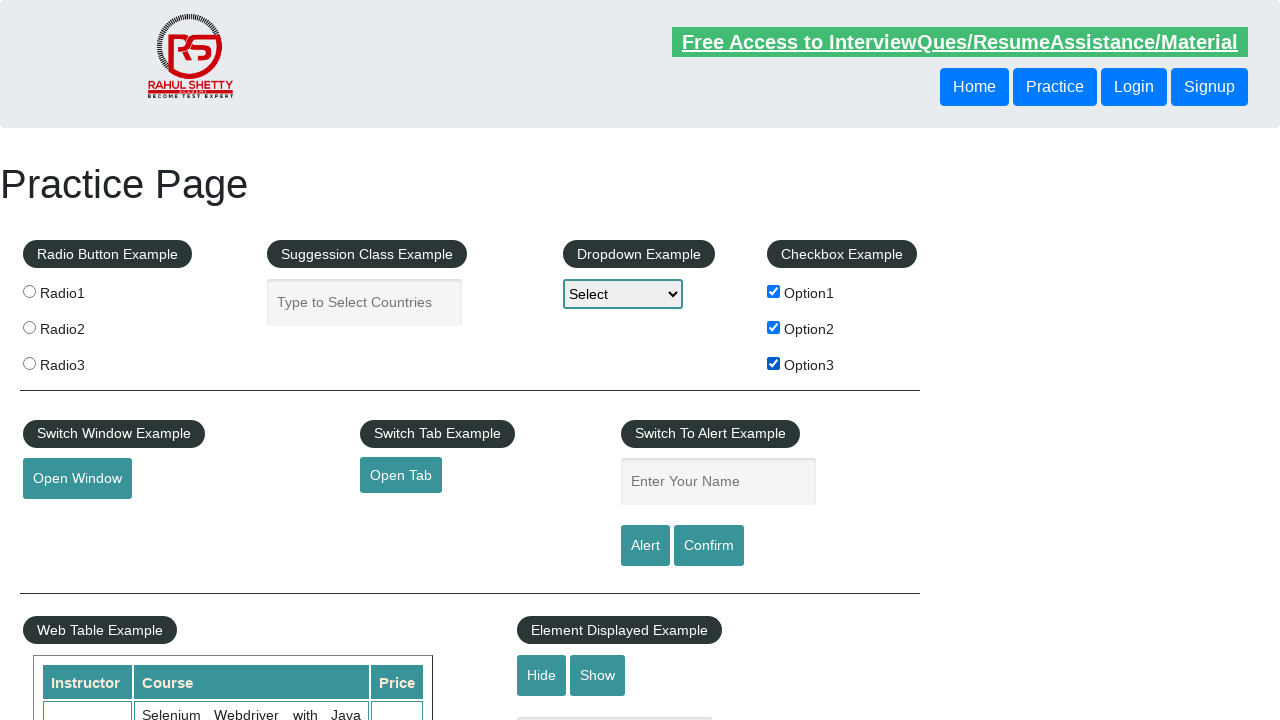